Navigates to the LATAM Airlines Colombia website homepage

Starting URL: https://www.latamairlines.com/co/es

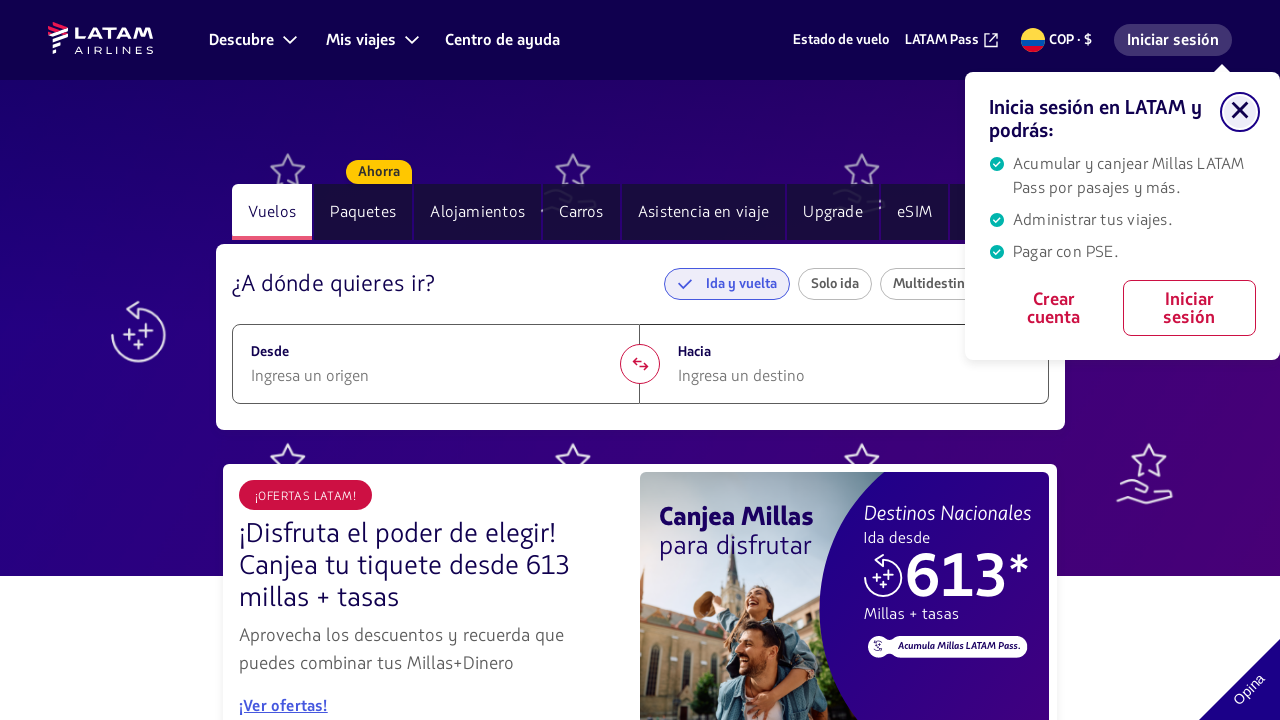

Navigated to LATAM Airlines Colombia website homepage
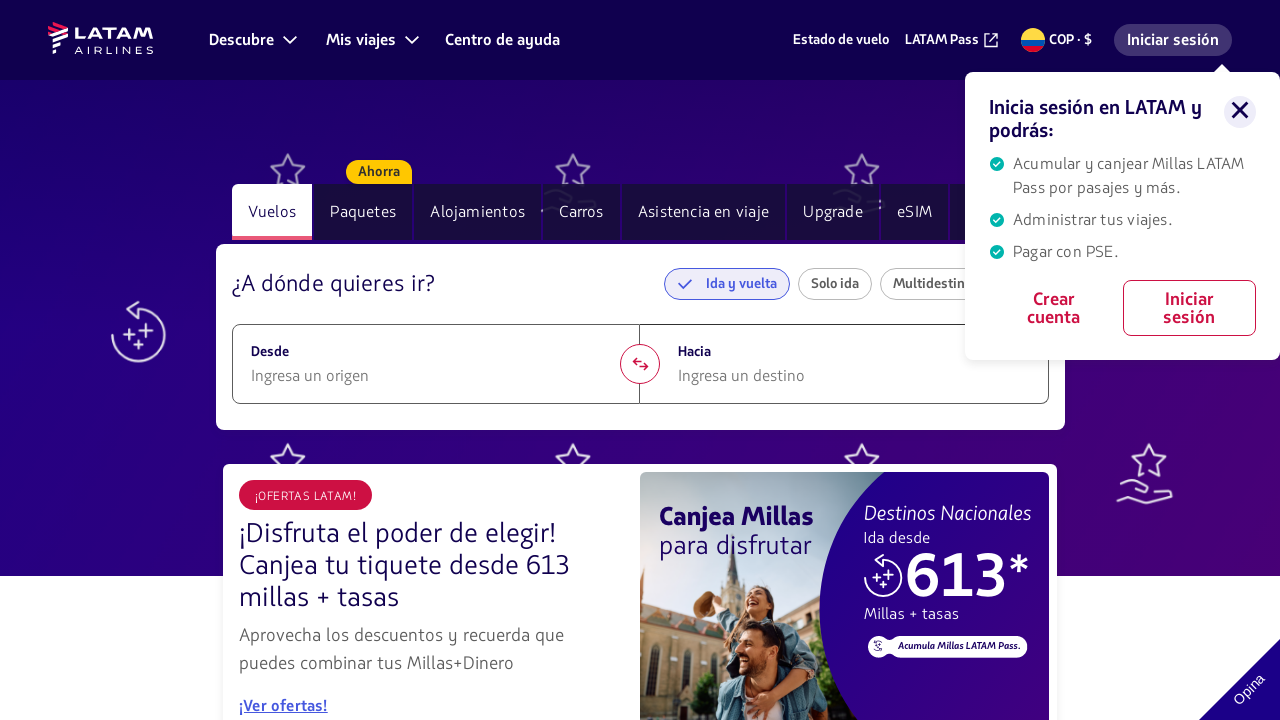

Verified successful navigation to LATAM Airlines Colombia homepage
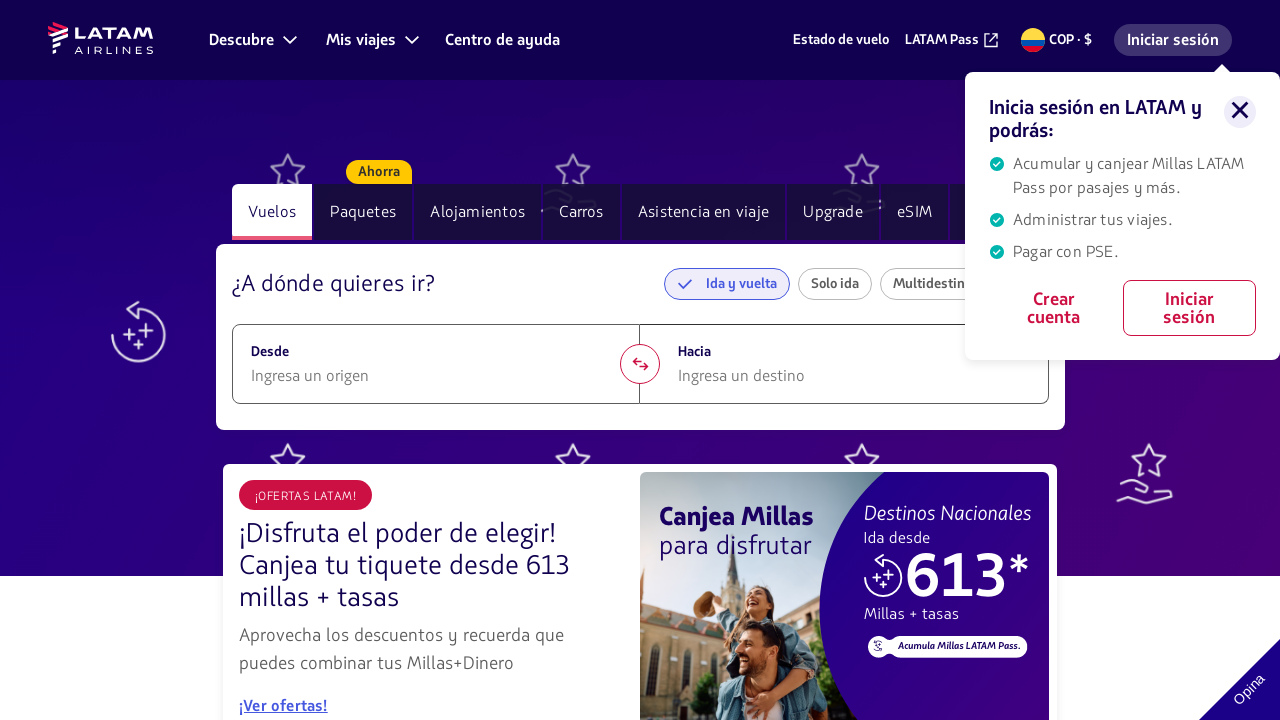

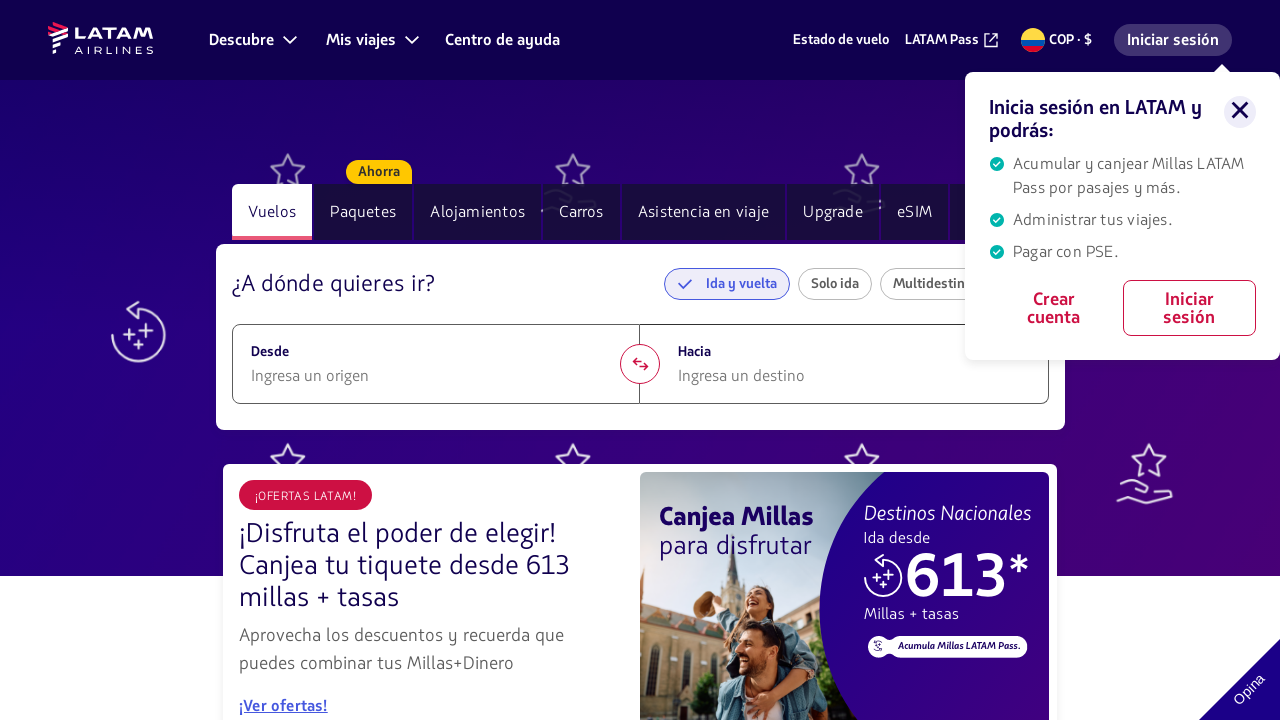